Opens a tutorial page about adding padding to containers, maximizes the browser window, and verifies the page loads successfully.

Starting URL: https://www.hyrtutorials.com/p/add-padding-to-containers.html

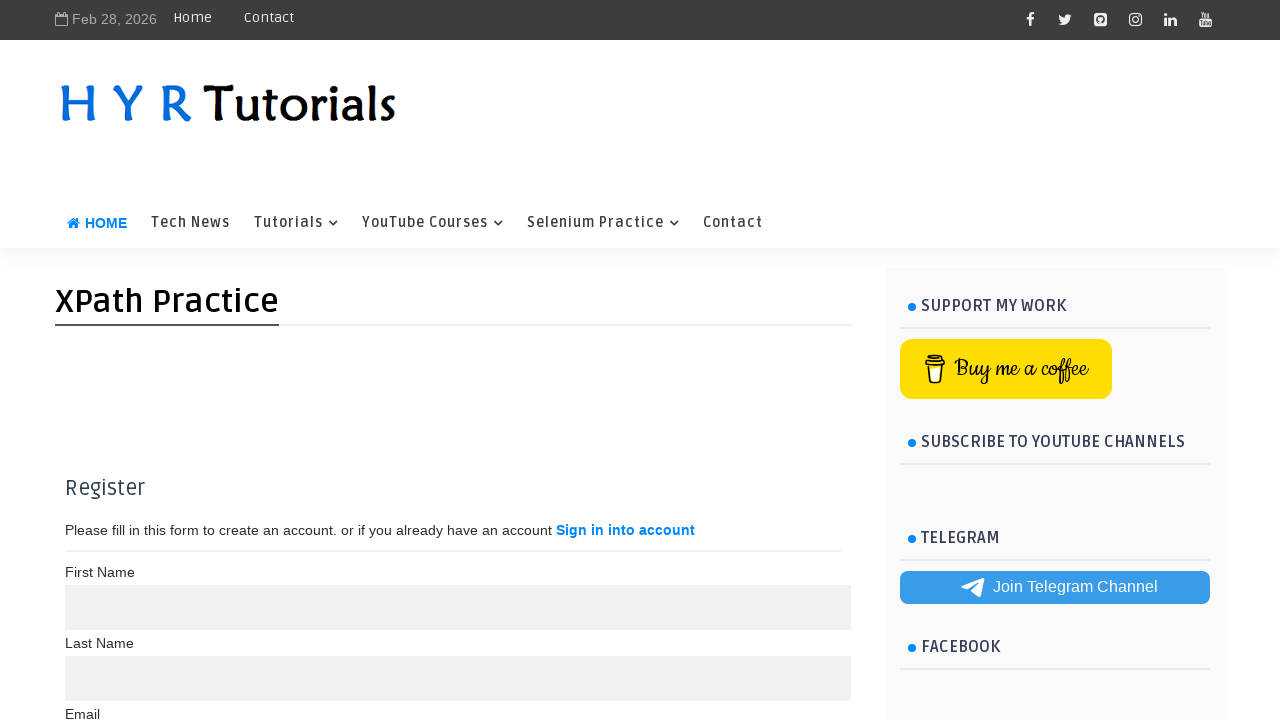

Navigated to tutorial page about adding padding to containers
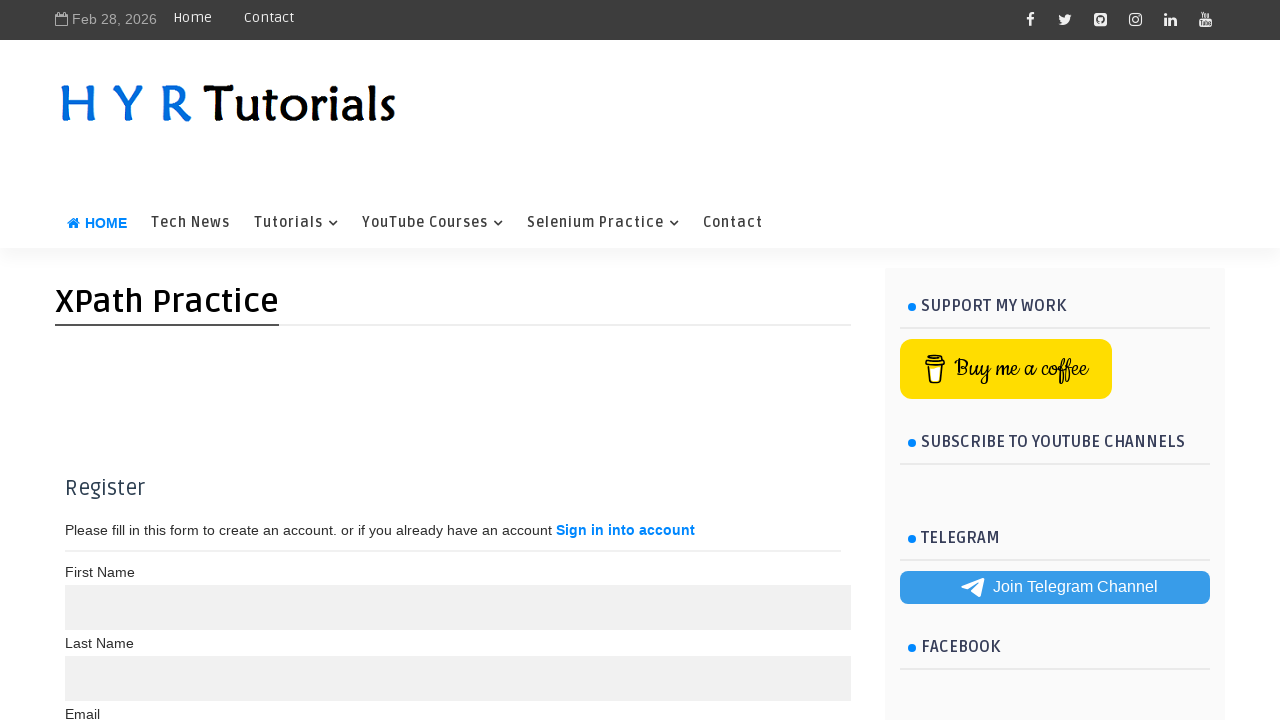

Maximized browser window to 1920x1080
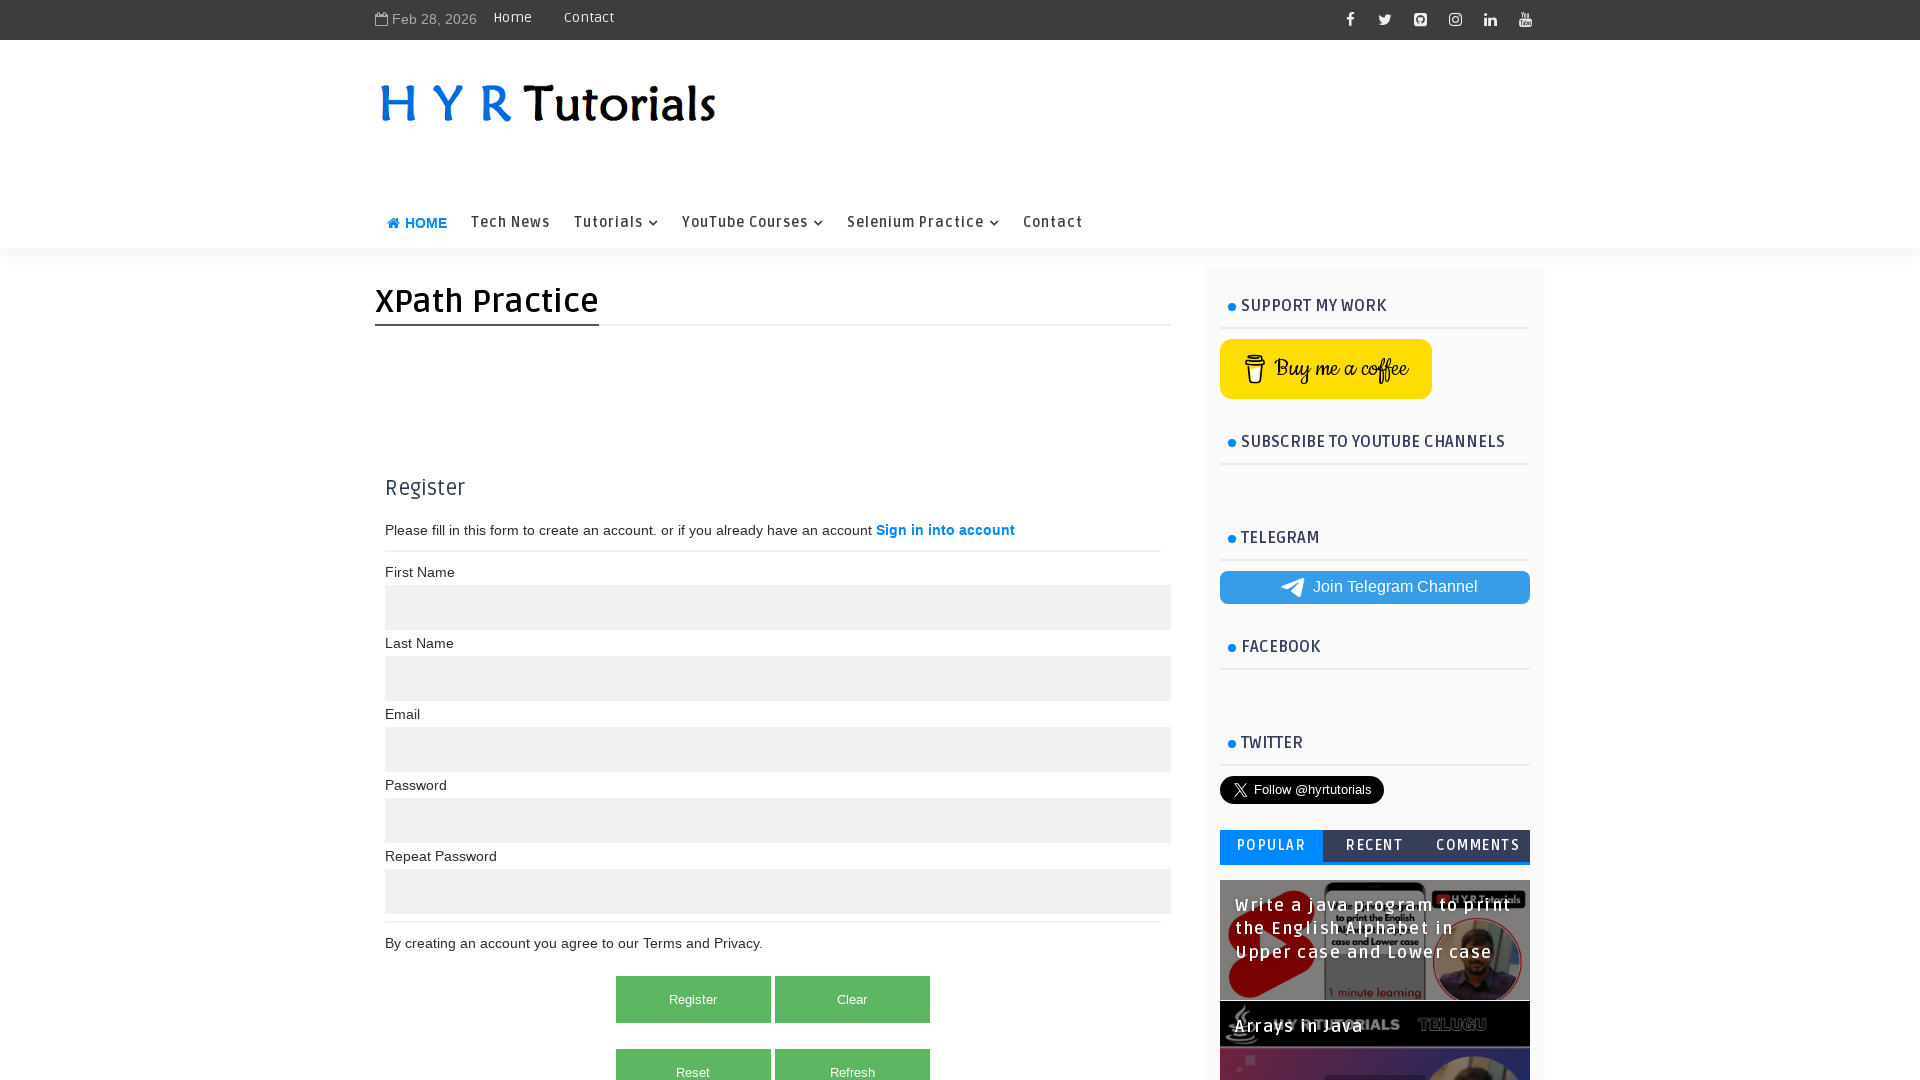

Page loaded successfully - DOM content ready
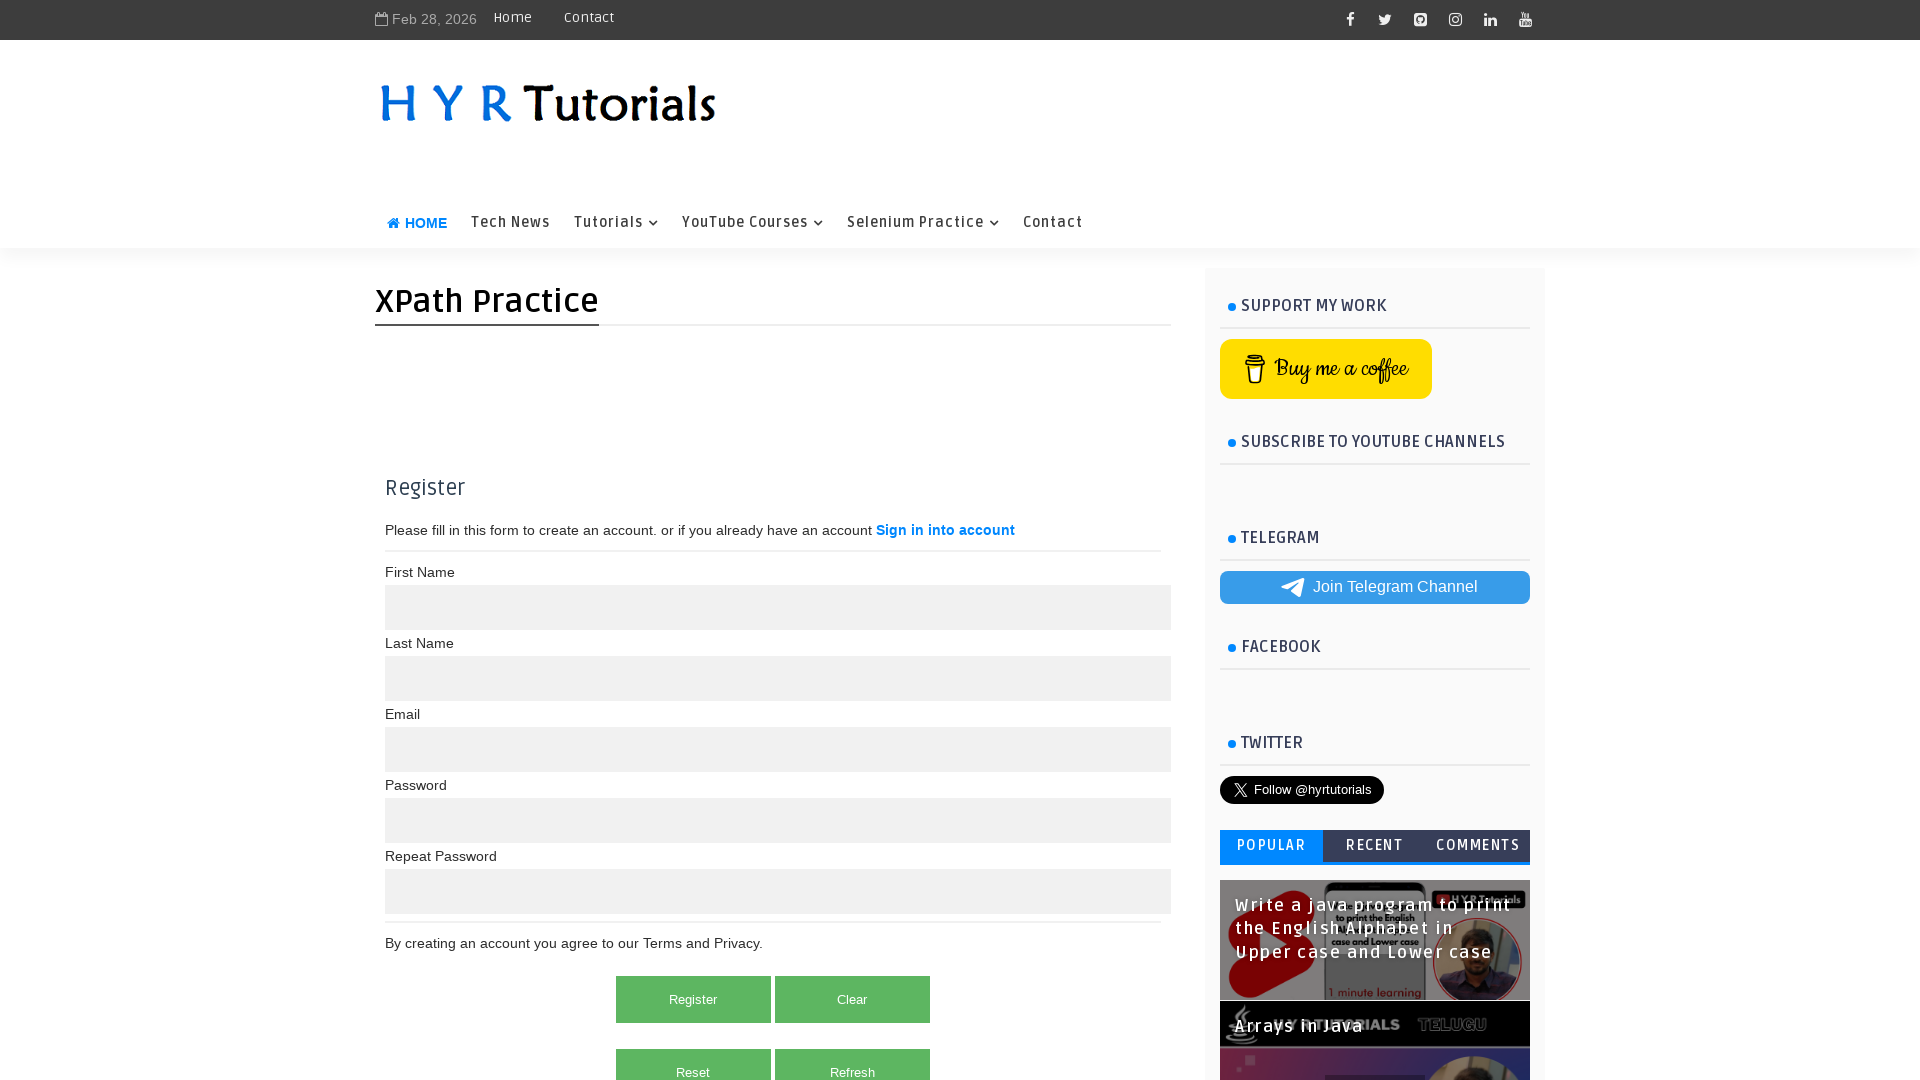

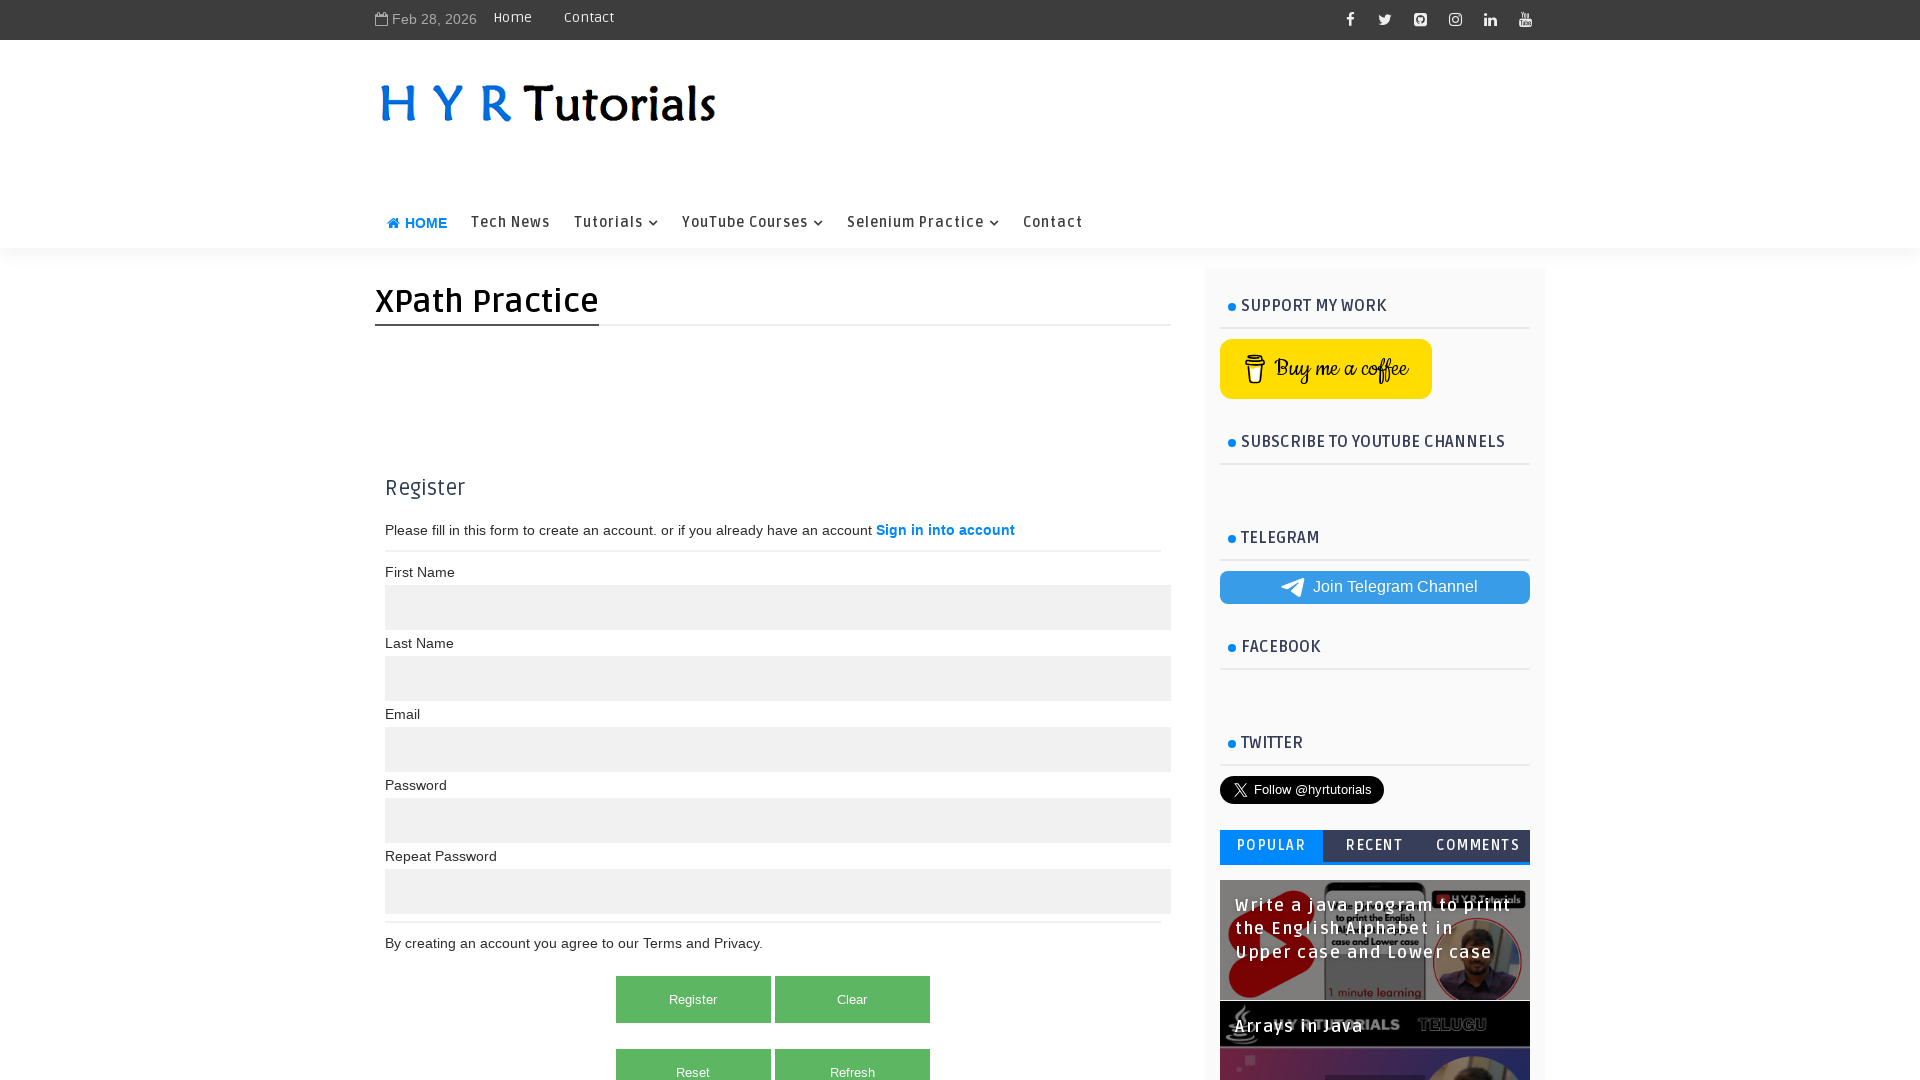